Navigates to W3Schools HTML tables page and verifies table elements are present and accessible by iterating through table cells

Starting URL: https://www.w3schools.com/html/html_tables.asp

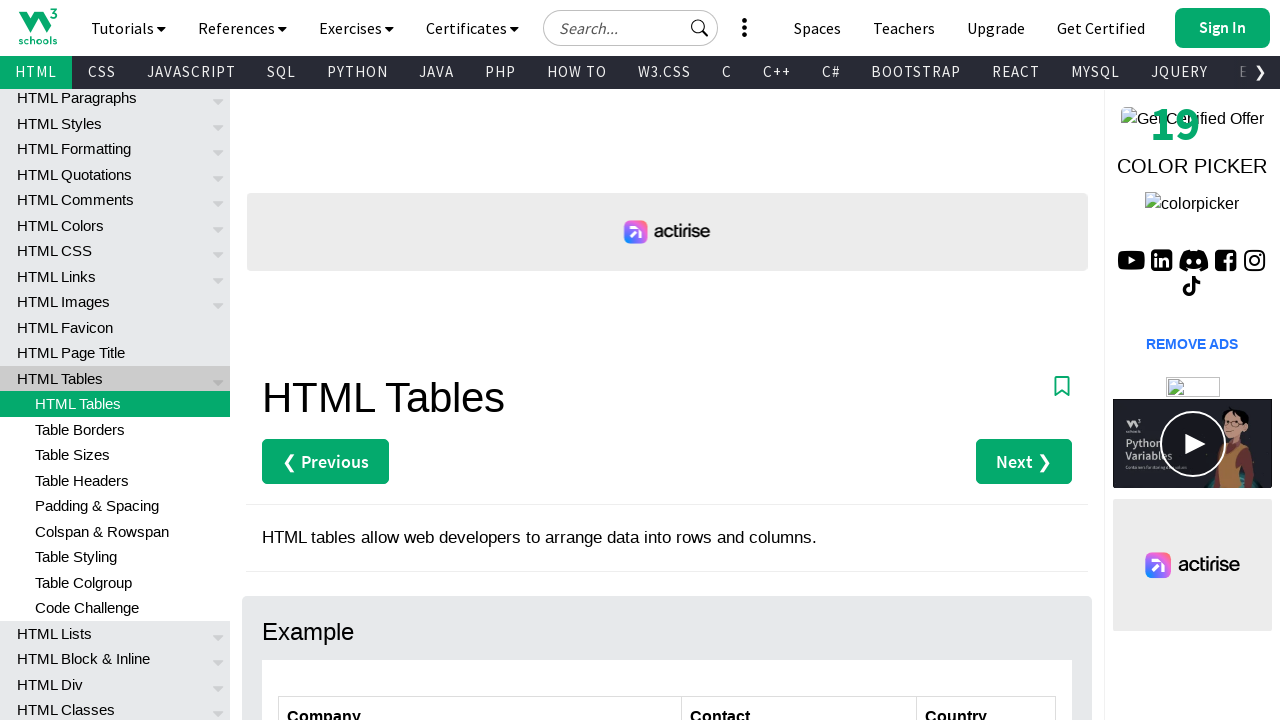

Navigated to W3Schools HTML tables page
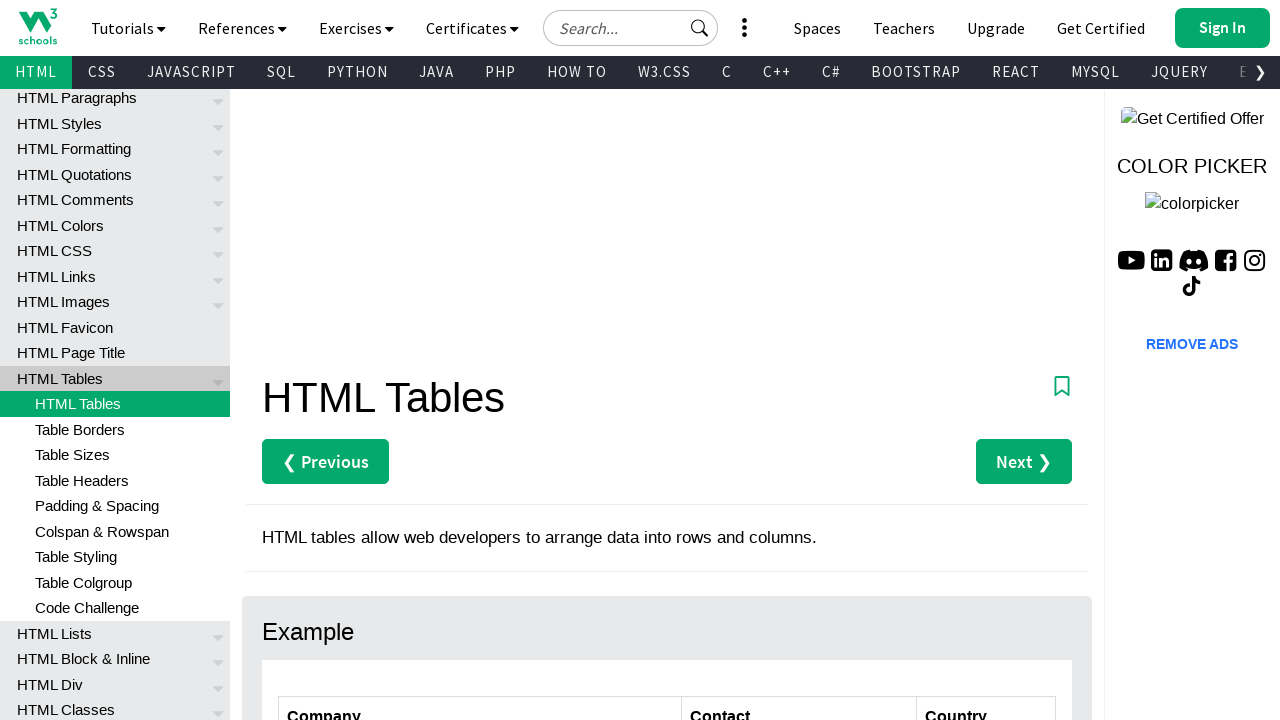

Customers table loaded and is present in DOM
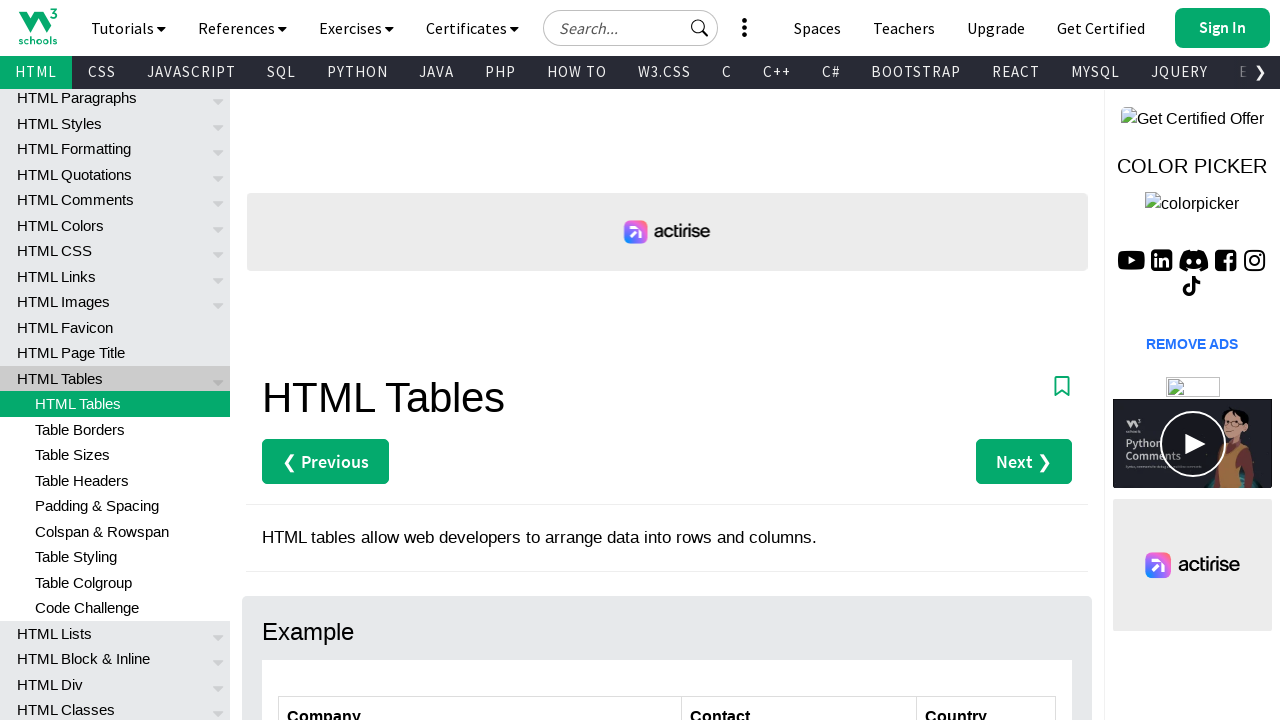

Located all table rows
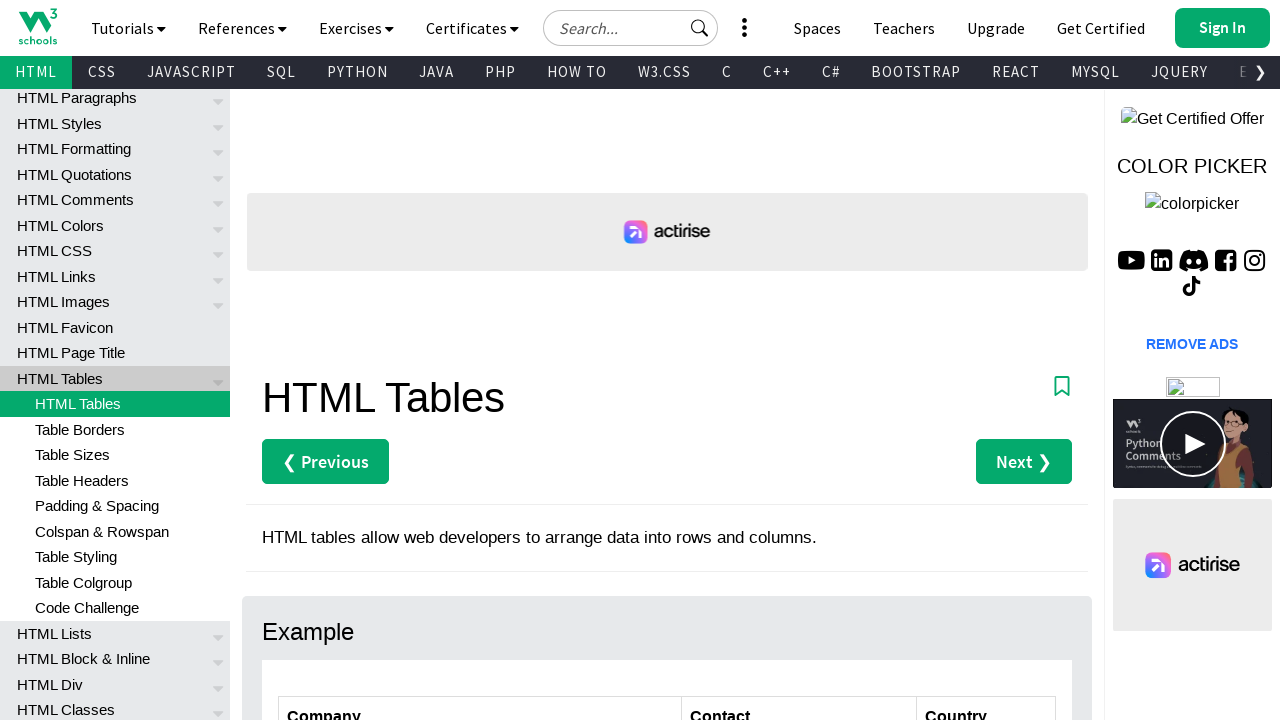

Located all table header cells
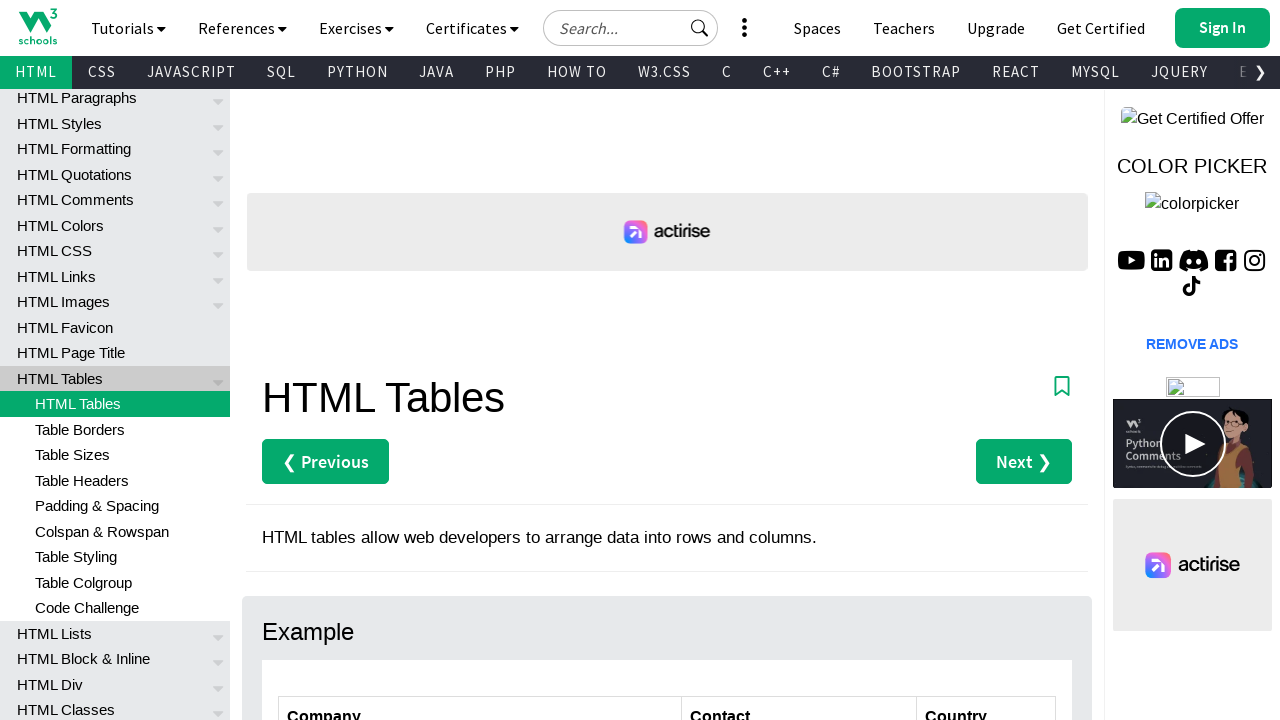

Counted 7 table rows
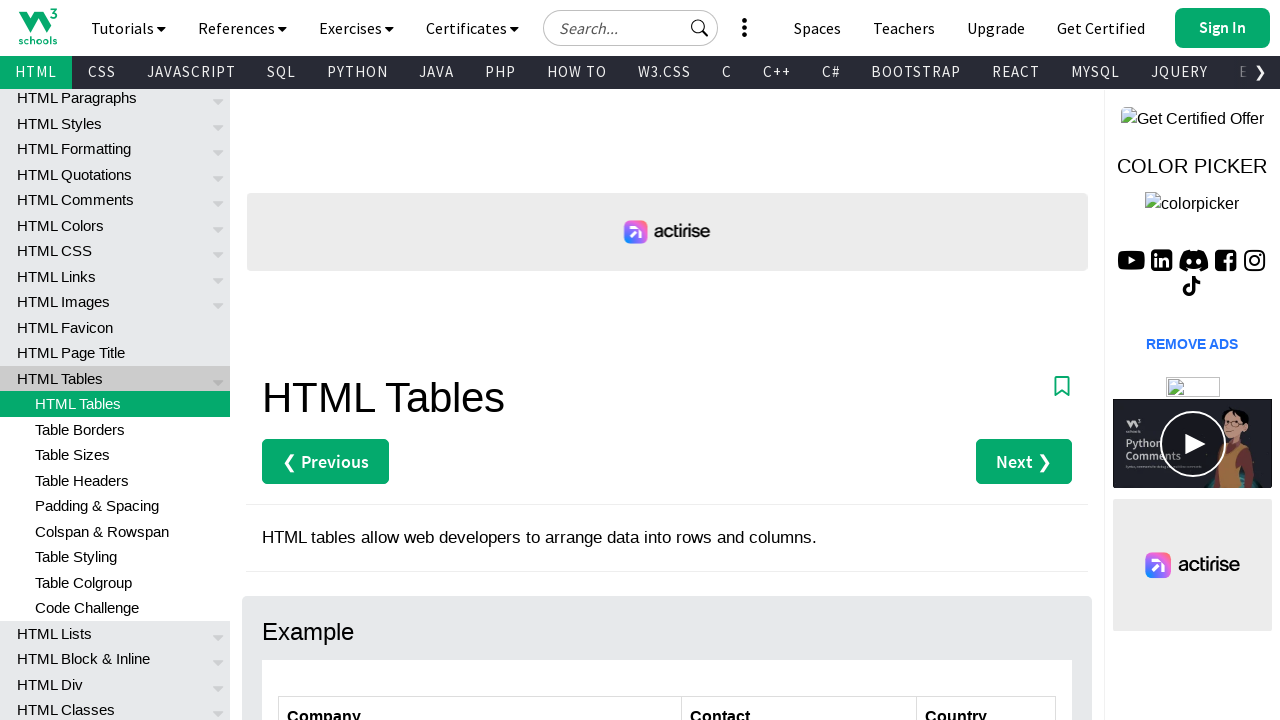

Counted 3 table columns
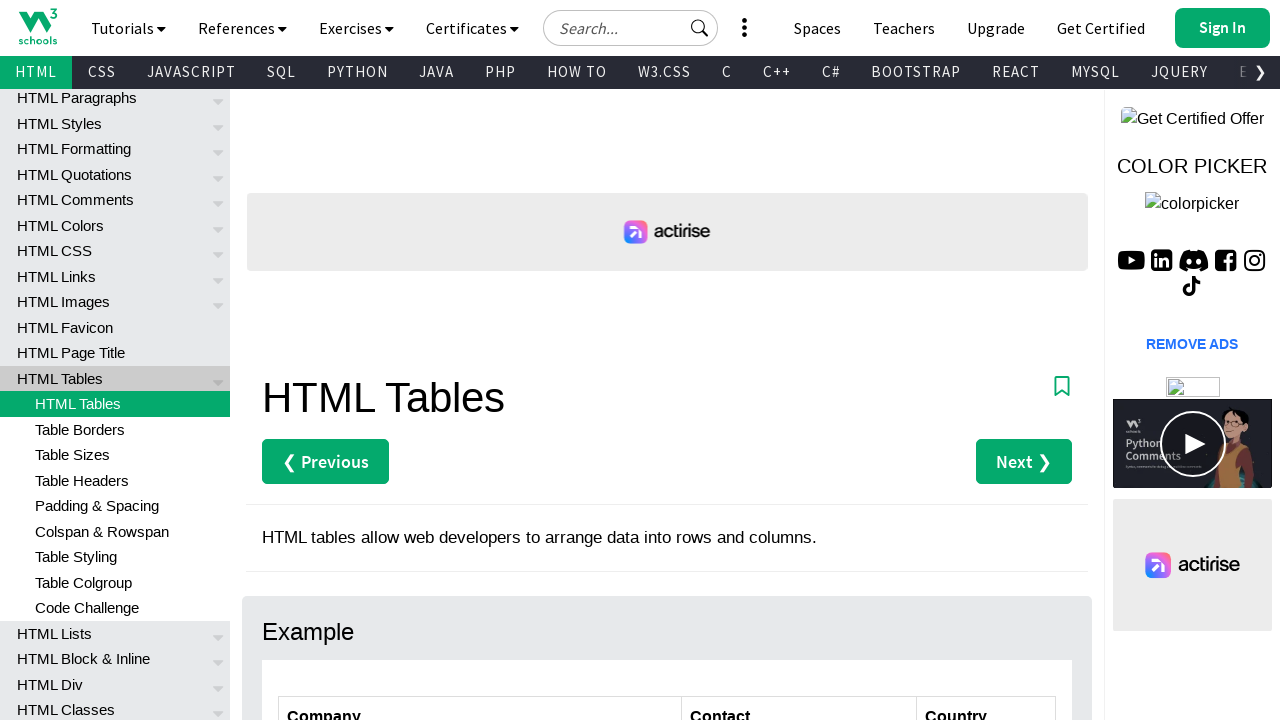

Verified table cell at row 2, column 1 is visible and accessible
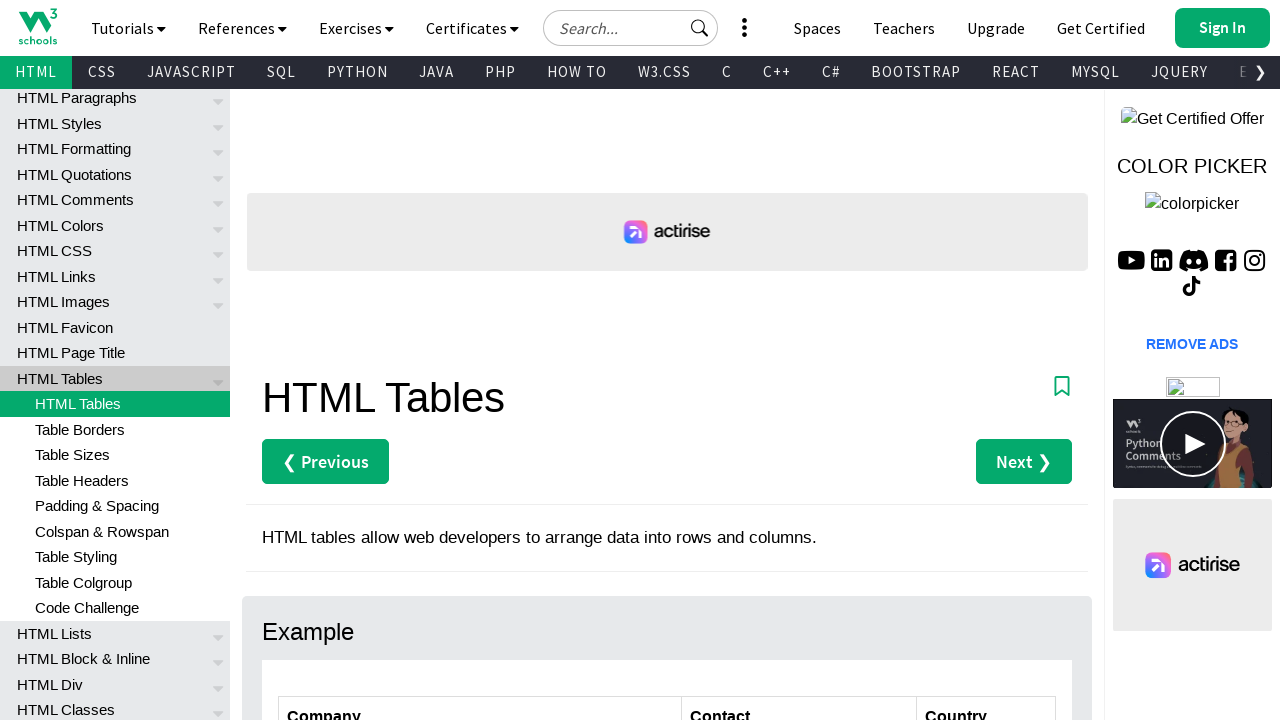

Verified table cell at row 2, column 2 is visible and accessible
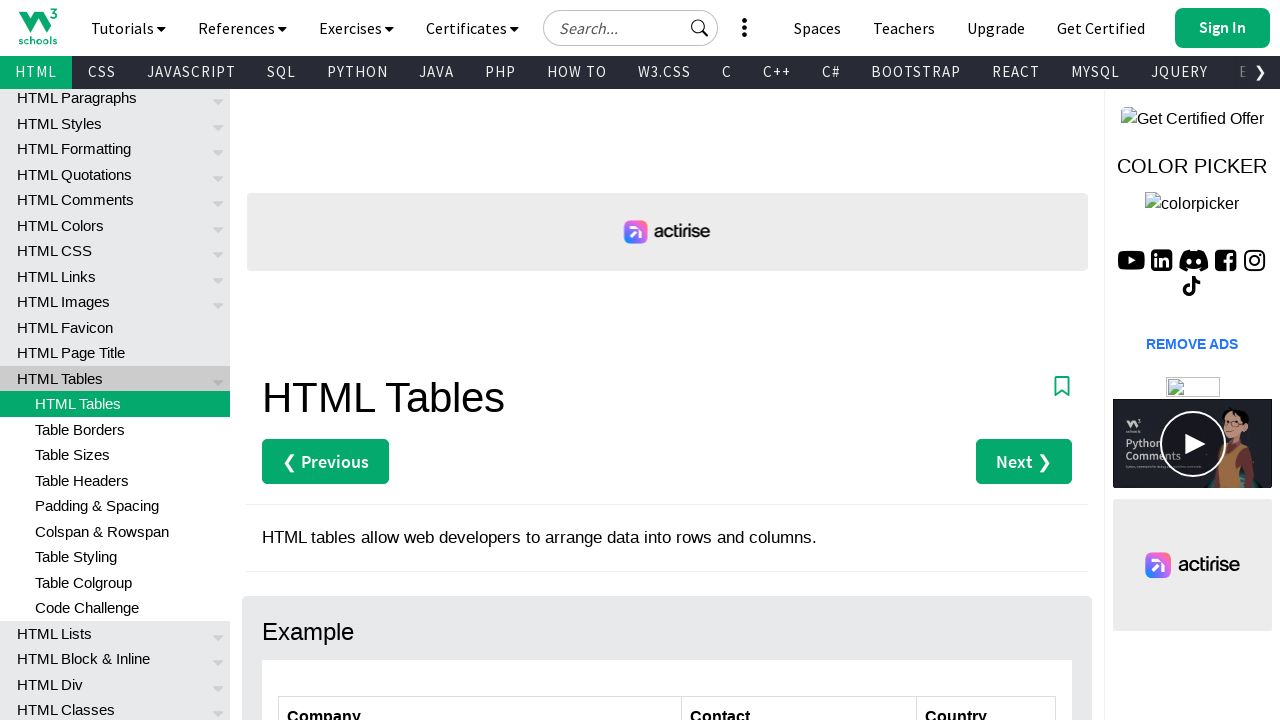

Verified table cell at row 2, column 3 is visible and accessible
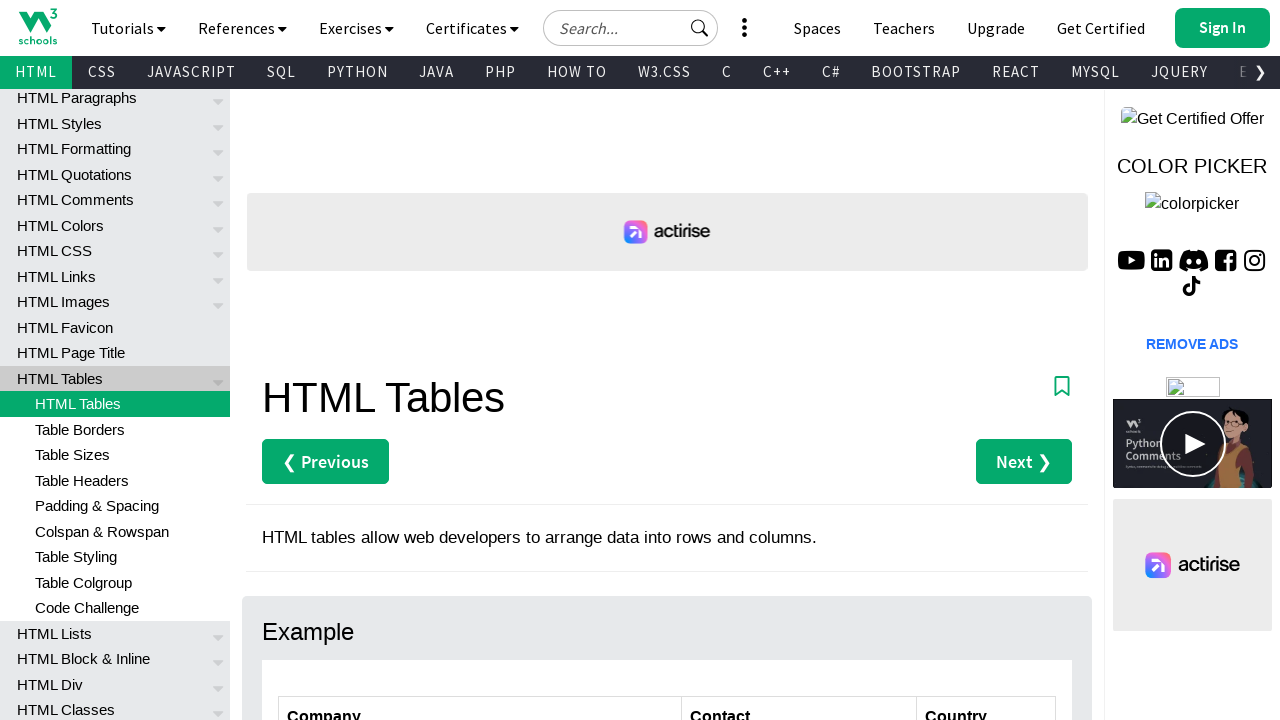

Verified table cell at row 3, column 1 is visible and accessible
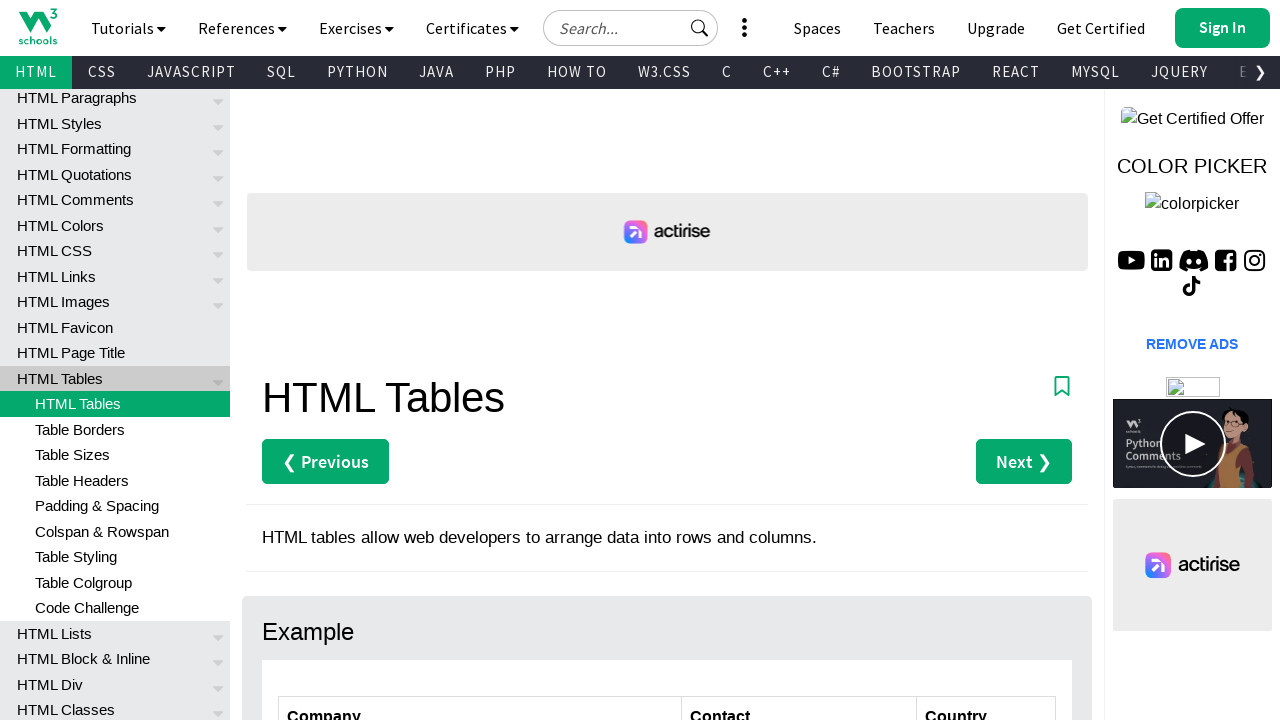

Verified table cell at row 3, column 2 is visible and accessible
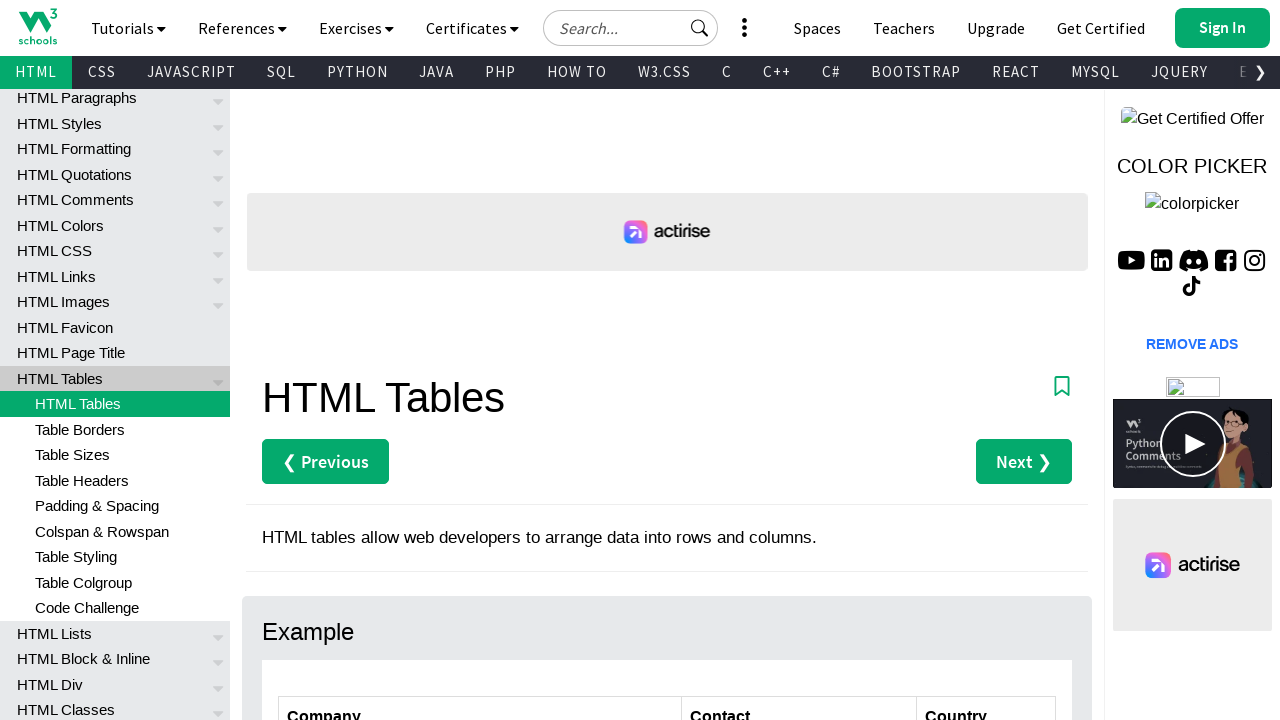

Verified table cell at row 3, column 3 is visible and accessible
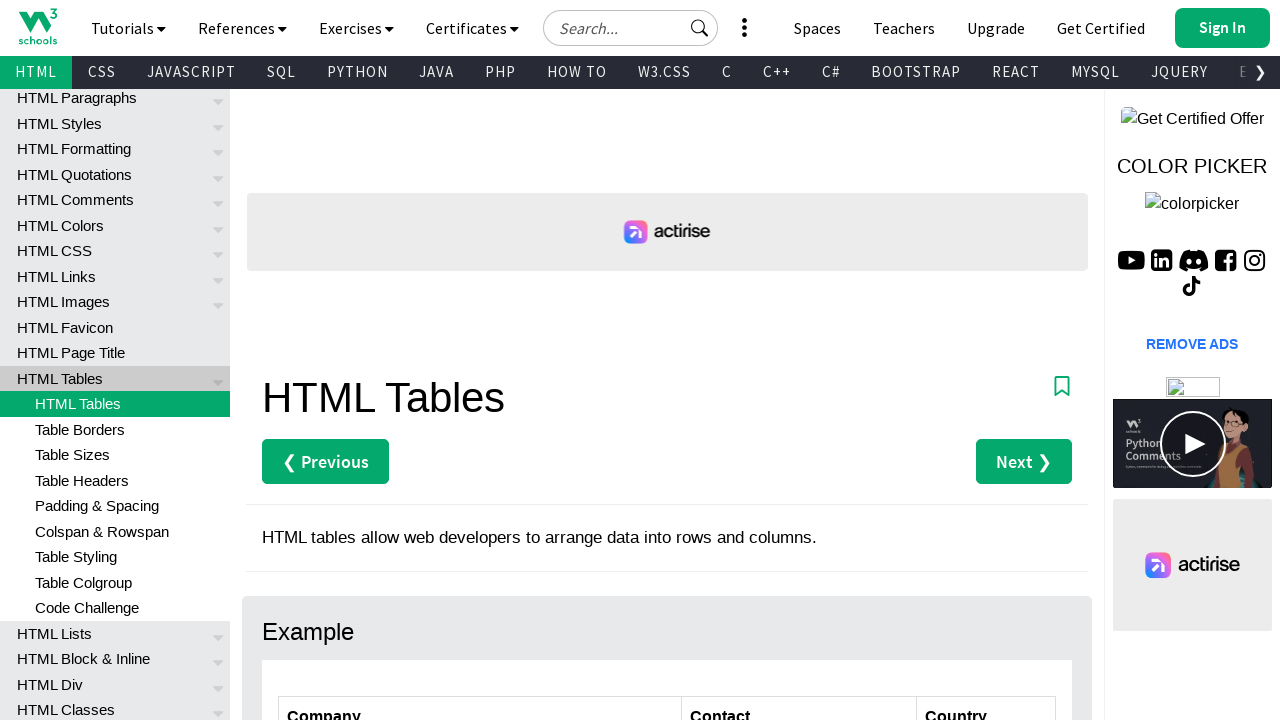

Verified table cell at row 4, column 1 is visible and accessible
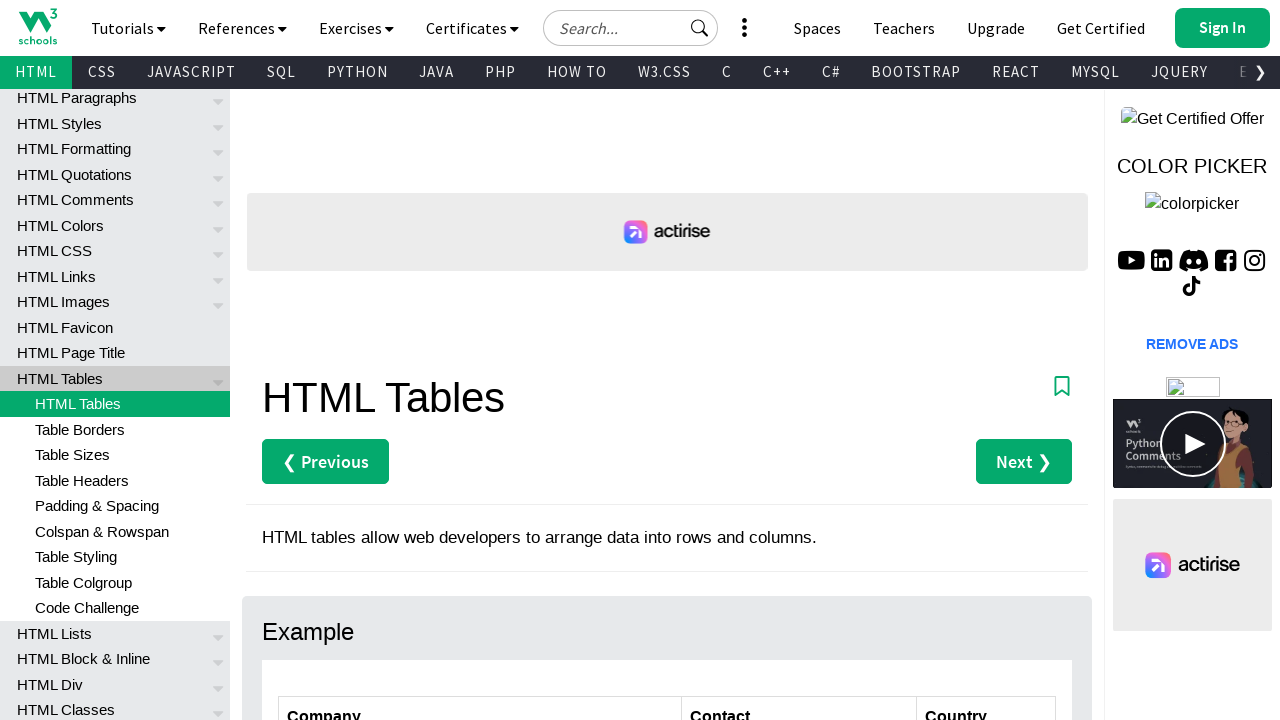

Verified table cell at row 4, column 2 is visible and accessible
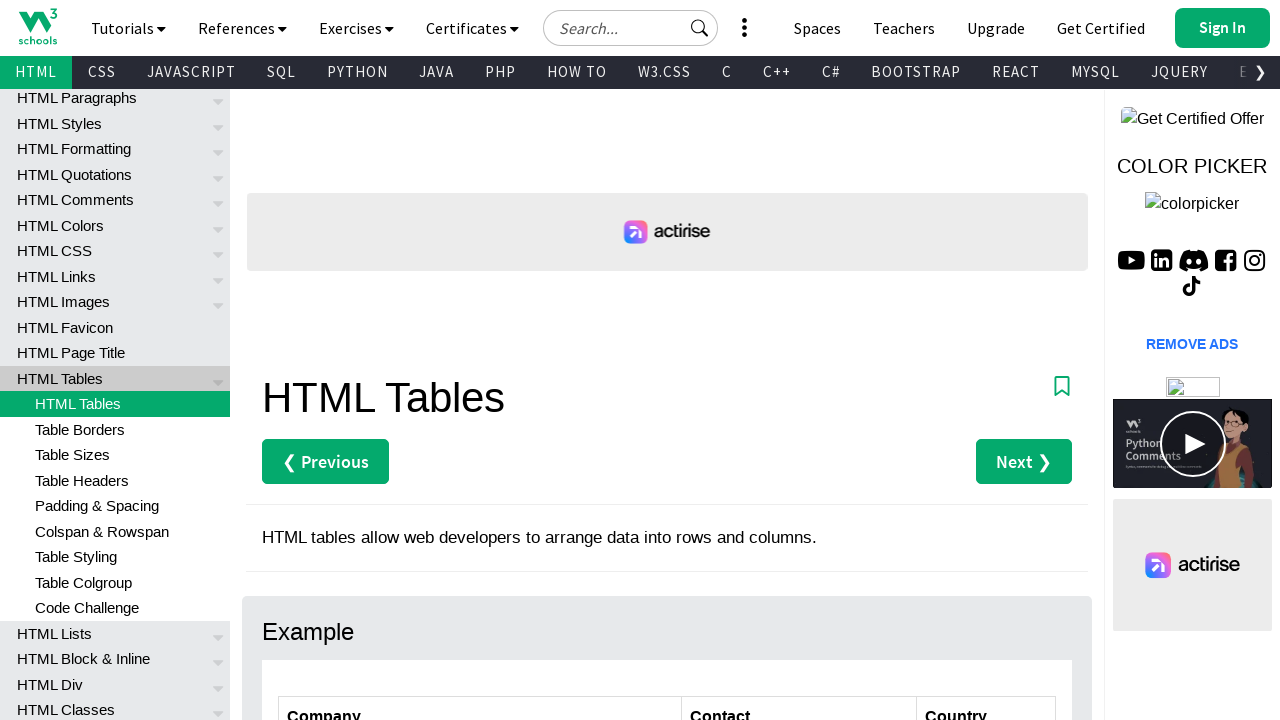

Verified table cell at row 4, column 3 is visible and accessible
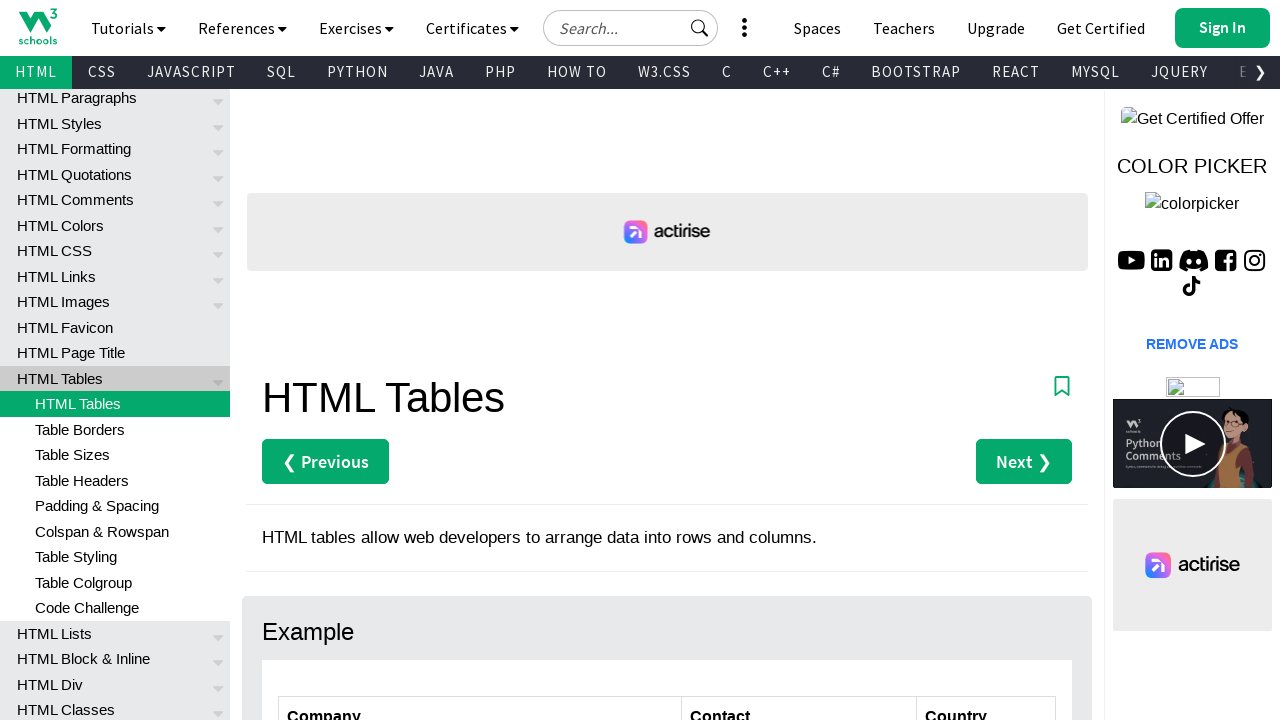

Verified table cell at row 5, column 1 is visible and accessible
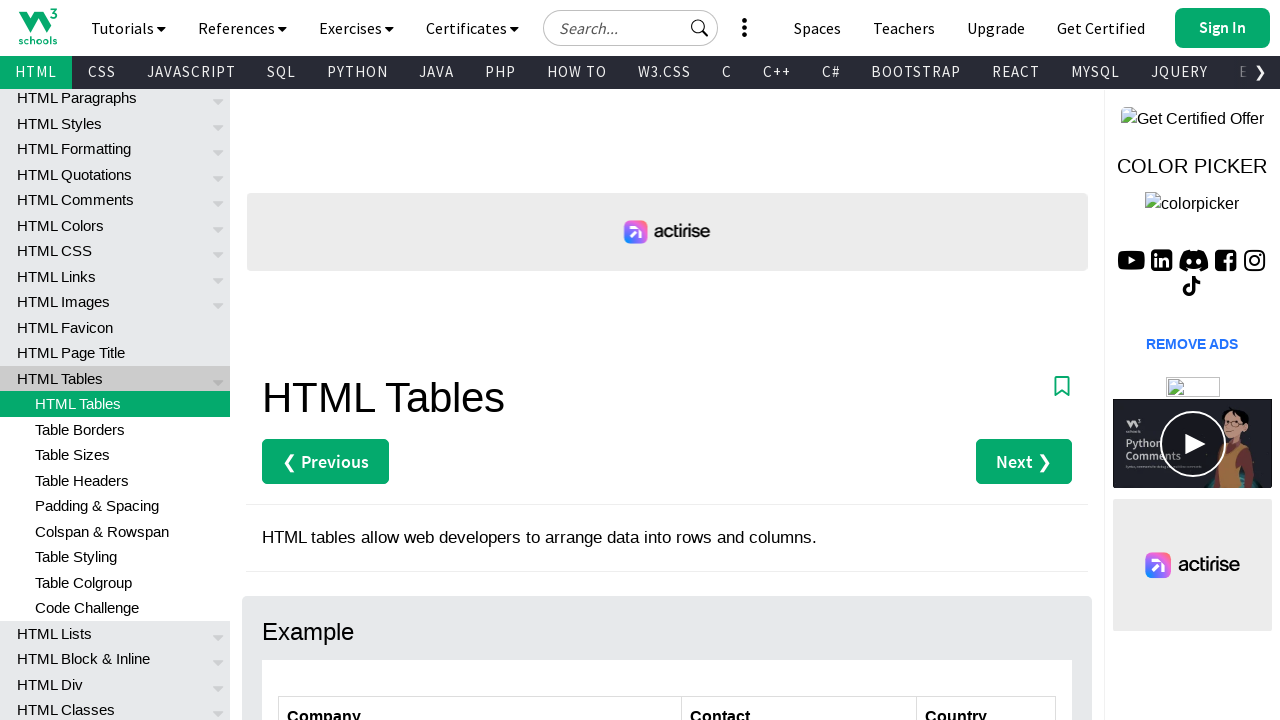

Verified table cell at row 5, column 2 is visible and accessible
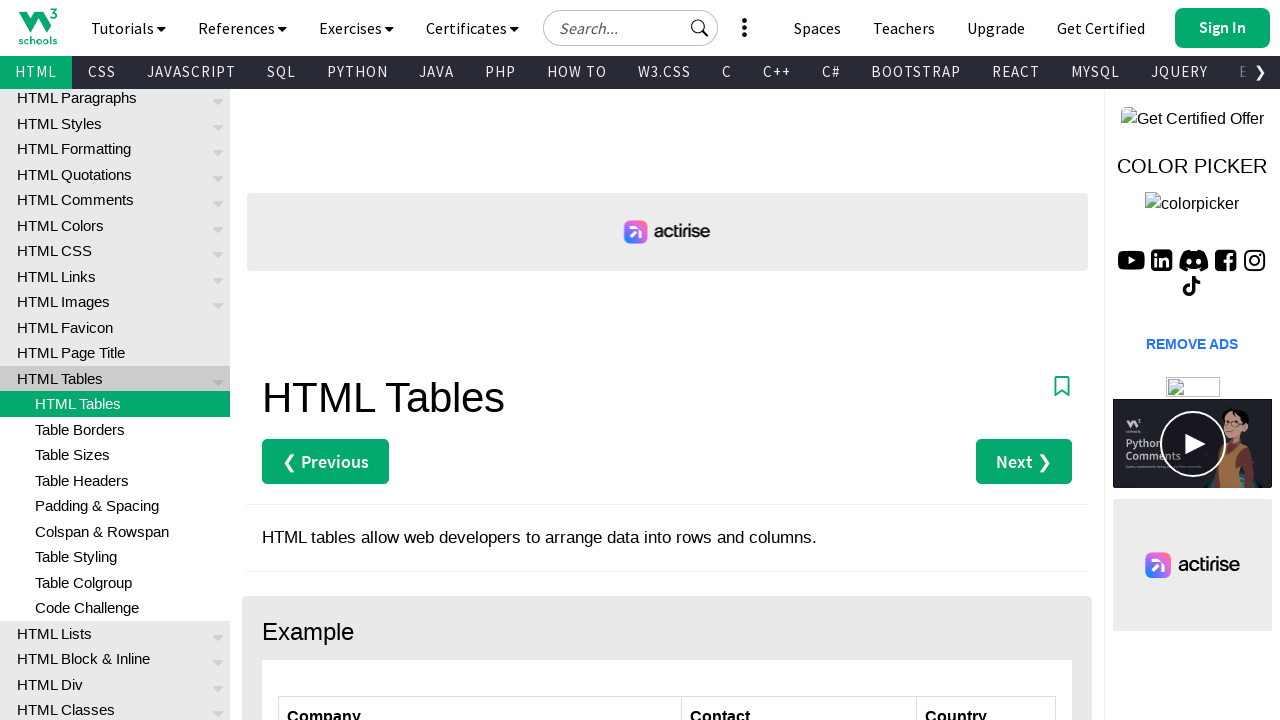

Verified table cell at row 5, column 3 is visible and accessible
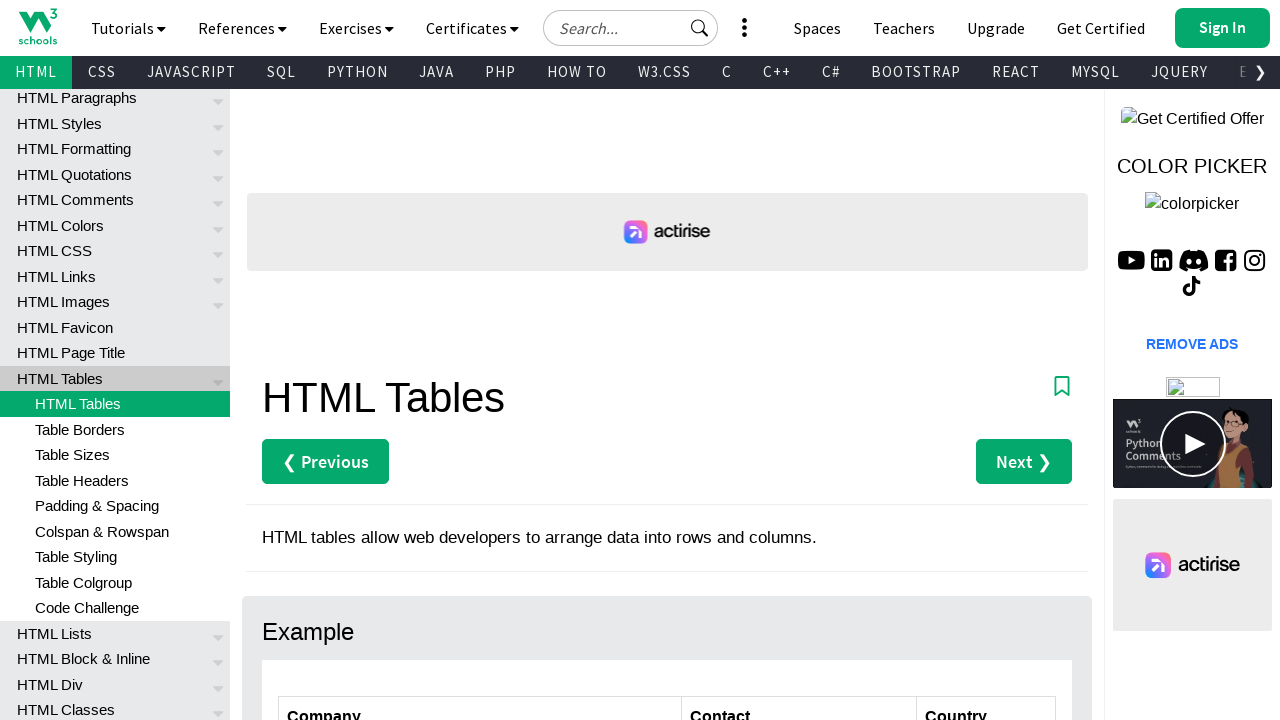

Verified table cell at row 6, column 1 is visible and accessible
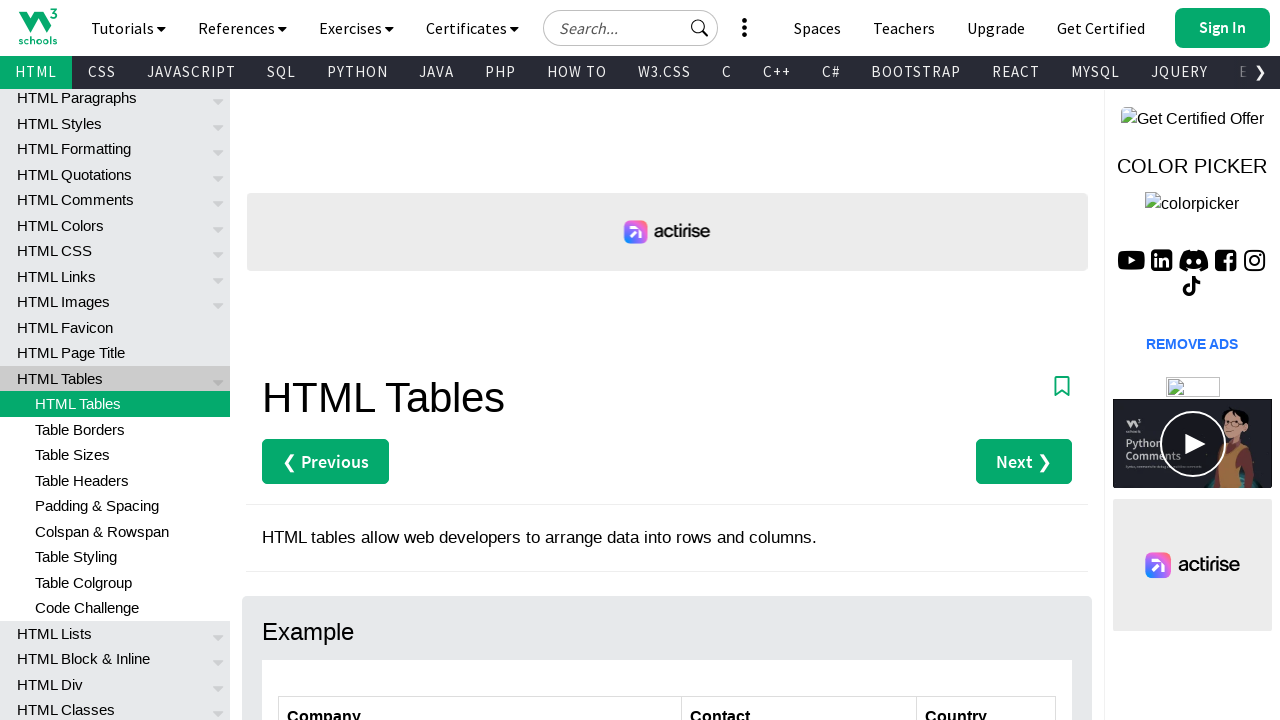

Verified table cell at row 6, column 2 is visible and accessible
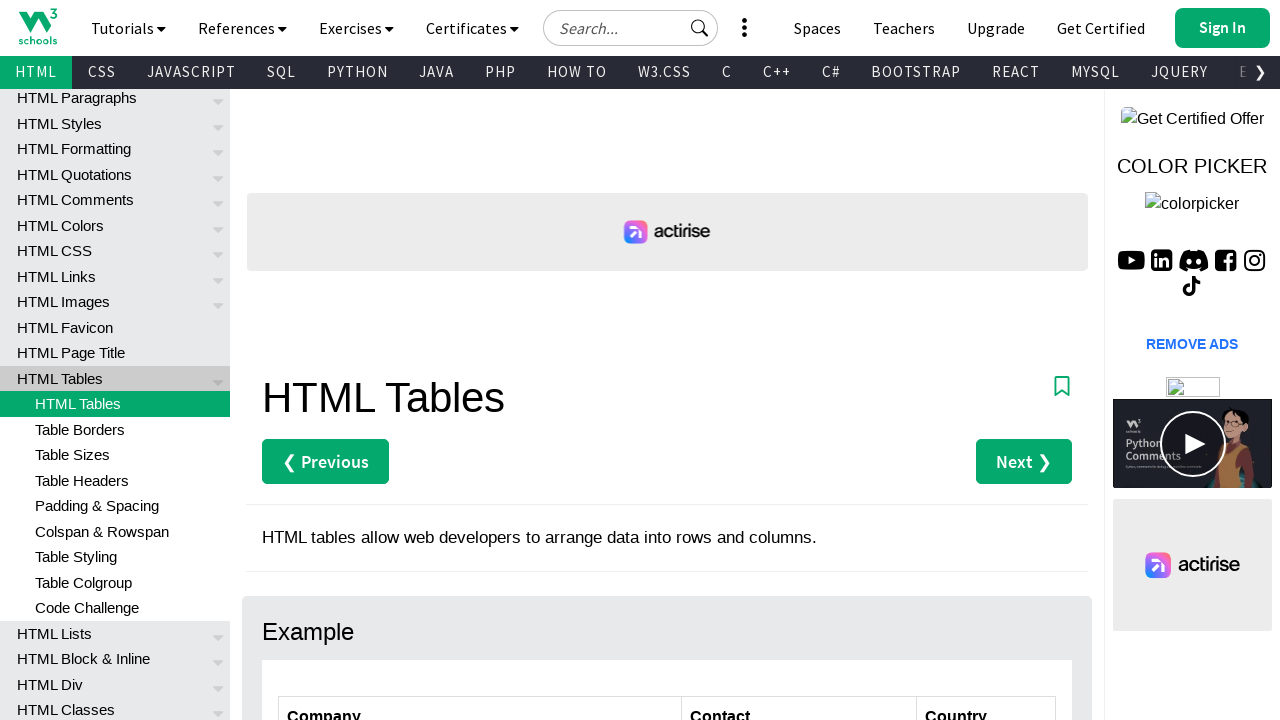

Verified table cell at row 6, column 3 is visible and accessible
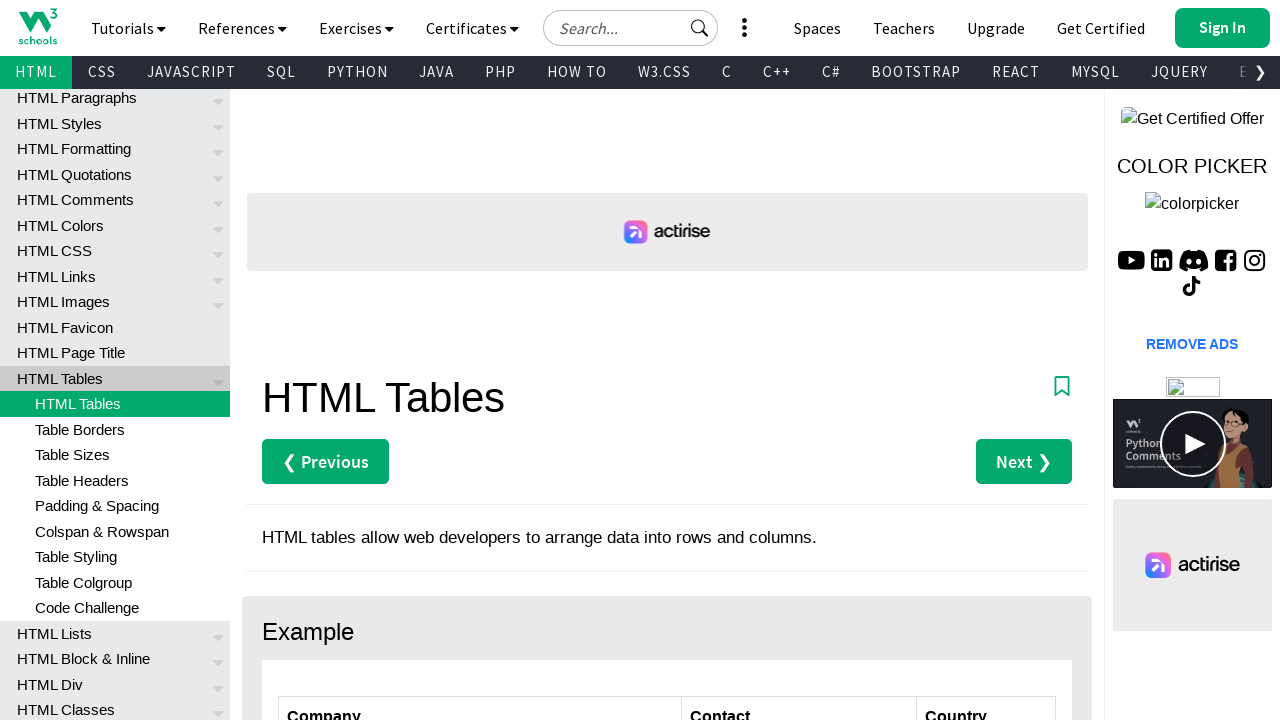

Verified table cell at row 7, column 1 is visible and accessible
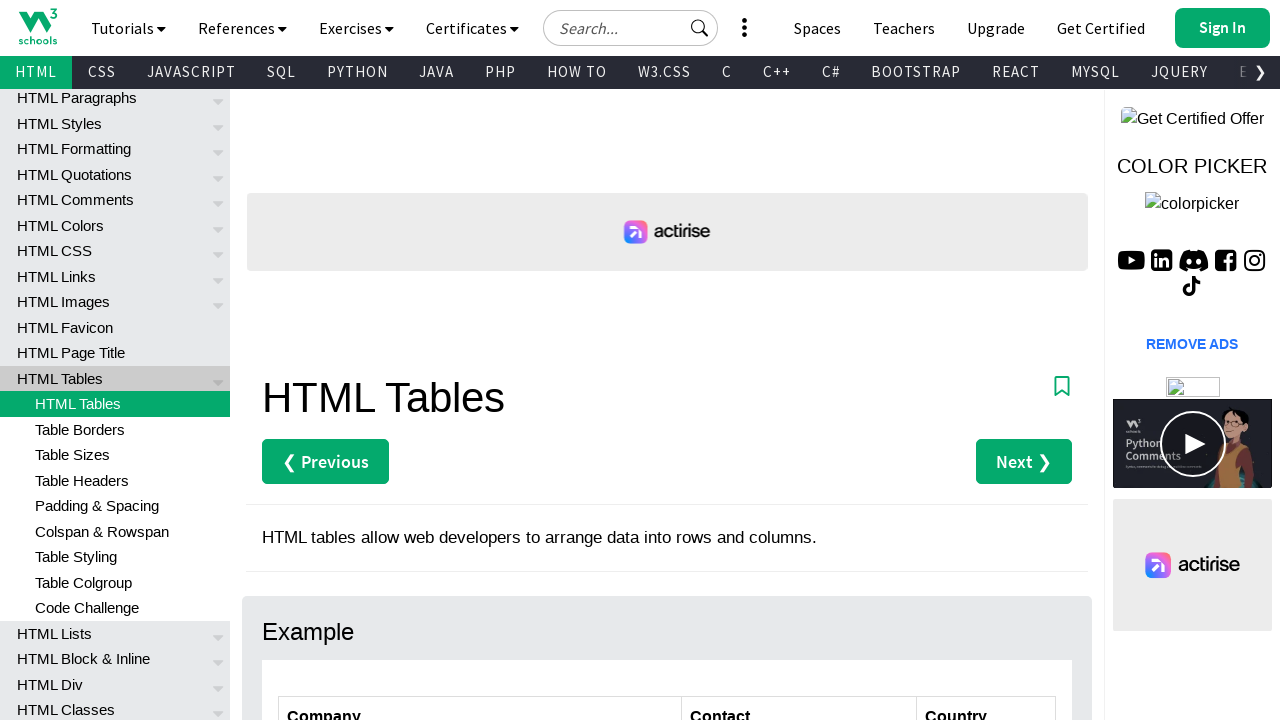

Verified table cell at row 7, column 2 is visible and accessible
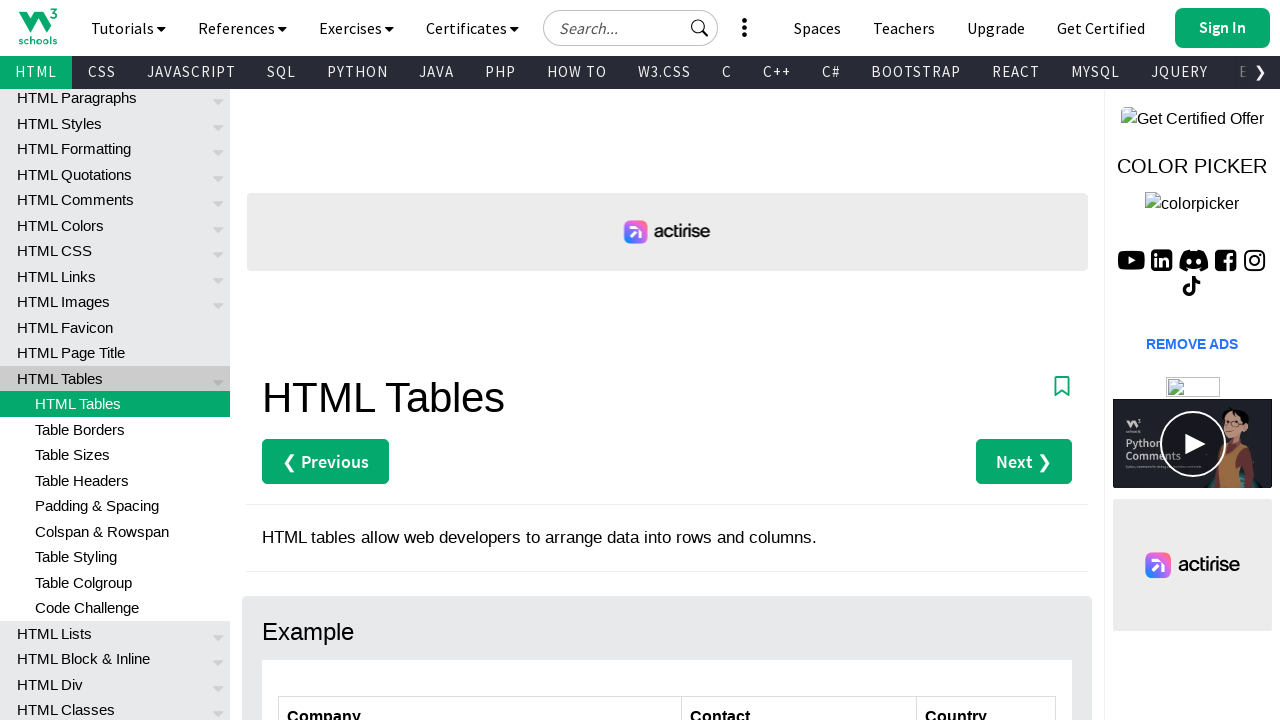

Verified table cell at row 7, column 3 is visible and accessible
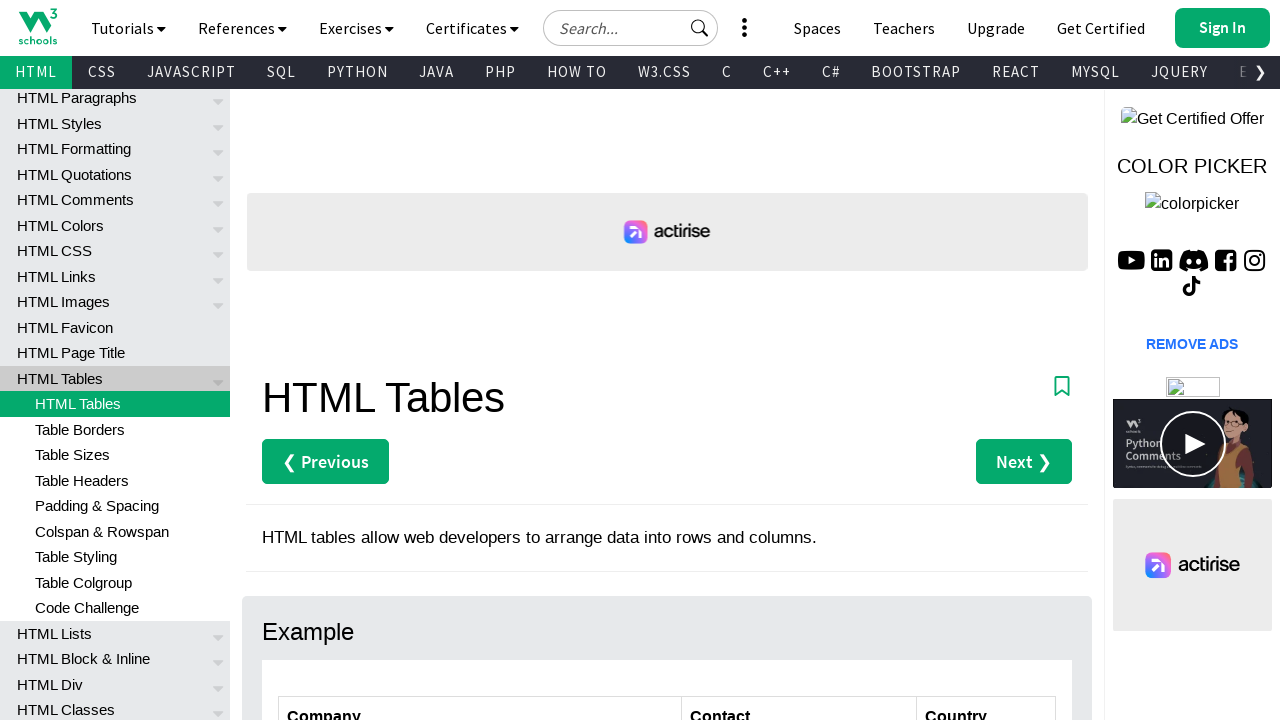

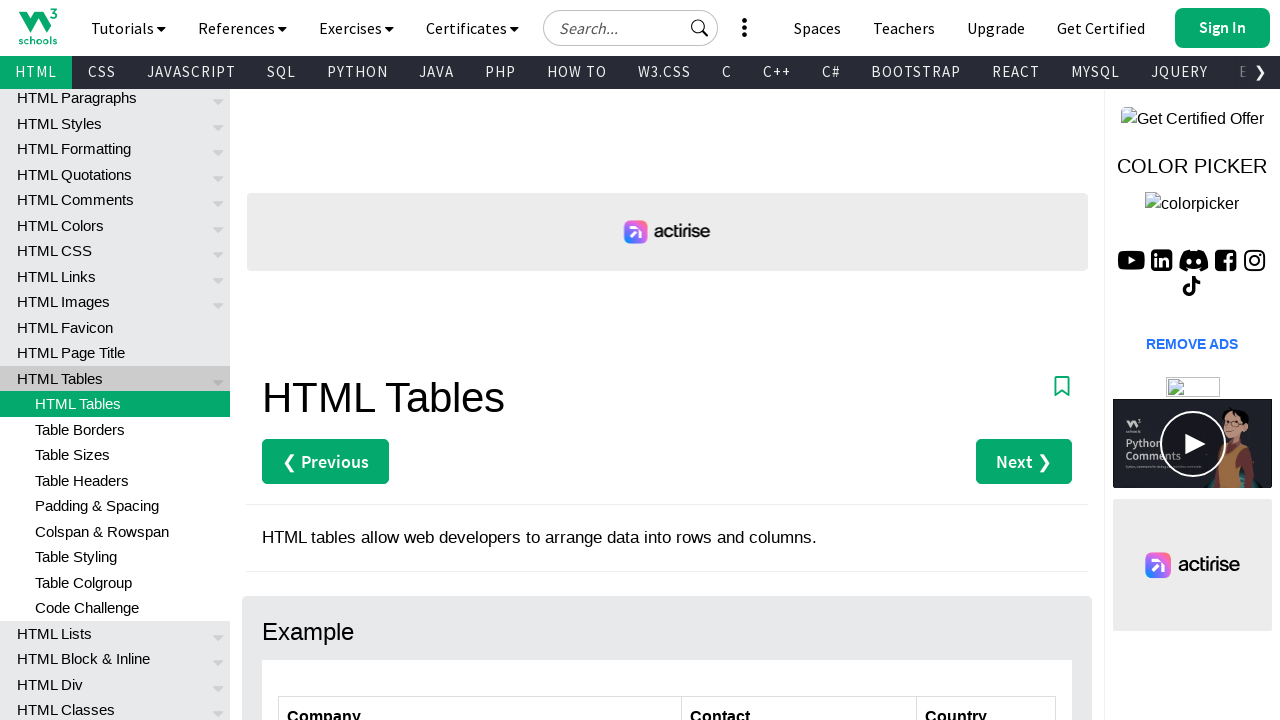